Tests the contact form submission by opening the contact modal, filling in name, email, and message fields, then submitting the form

Starting URL: https://www.demoblaze.com/

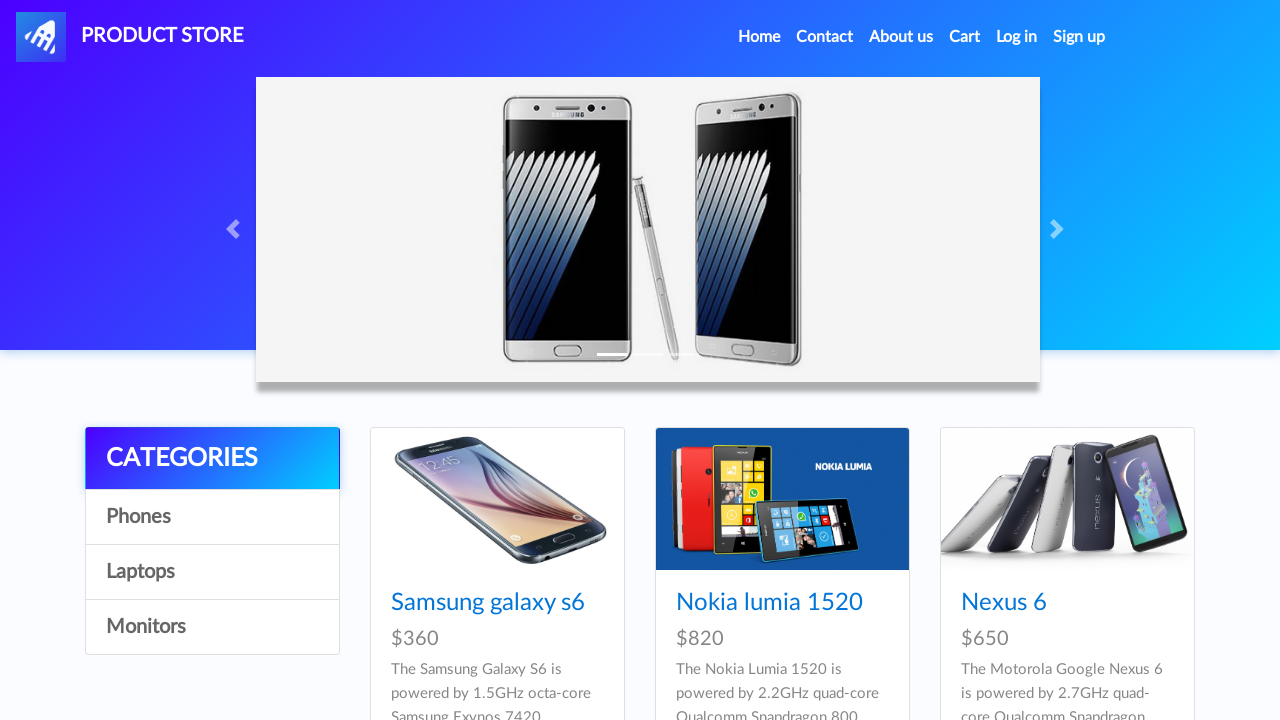

Clicked Contact link in navbar to open contact modal at (825, 37) on a[data-target='#exampleModal']
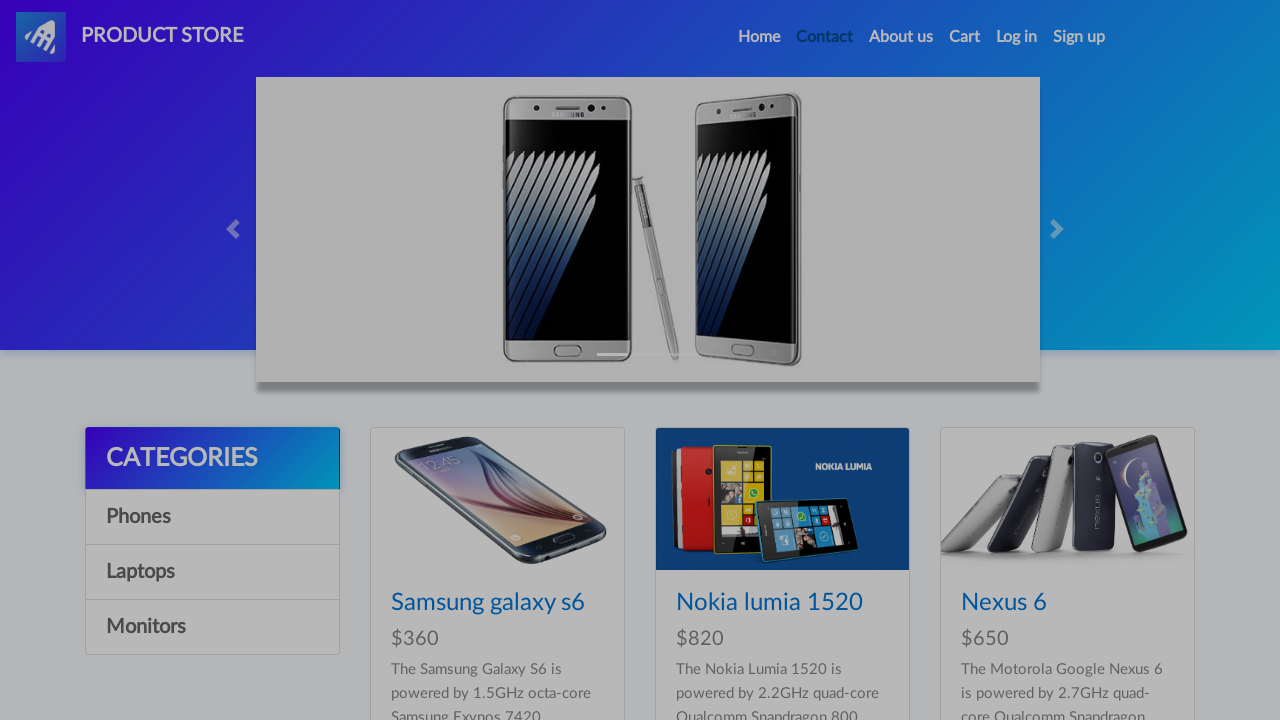

Contact modal appeared and is visible
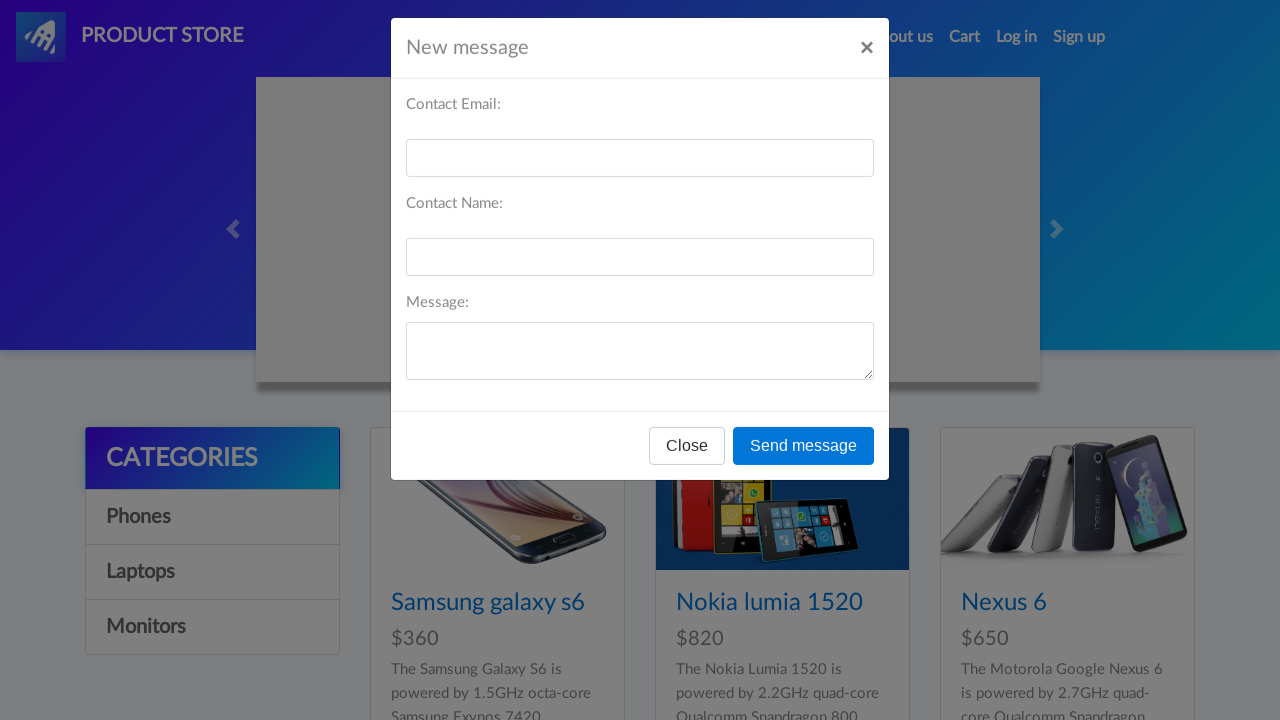

Filled message field with 'Hello, this is a test message.' on #message-text
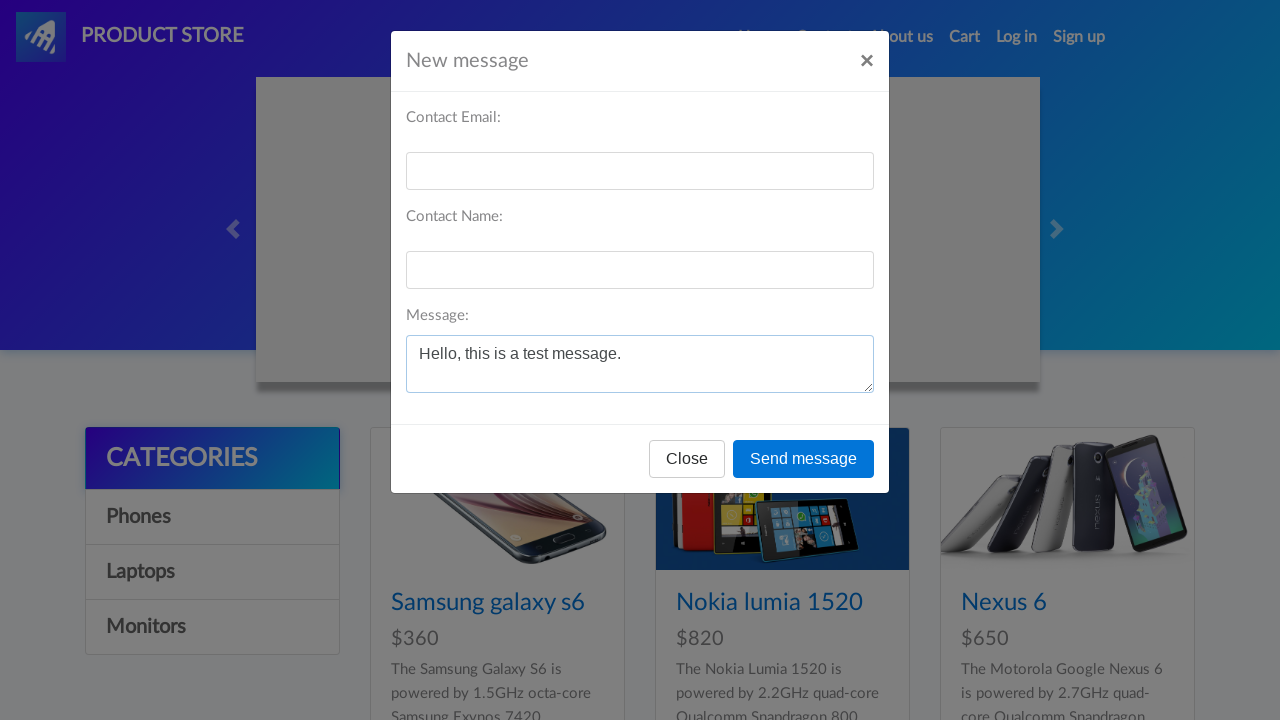

Filled email field with 'test@example.com' on #recipient-email
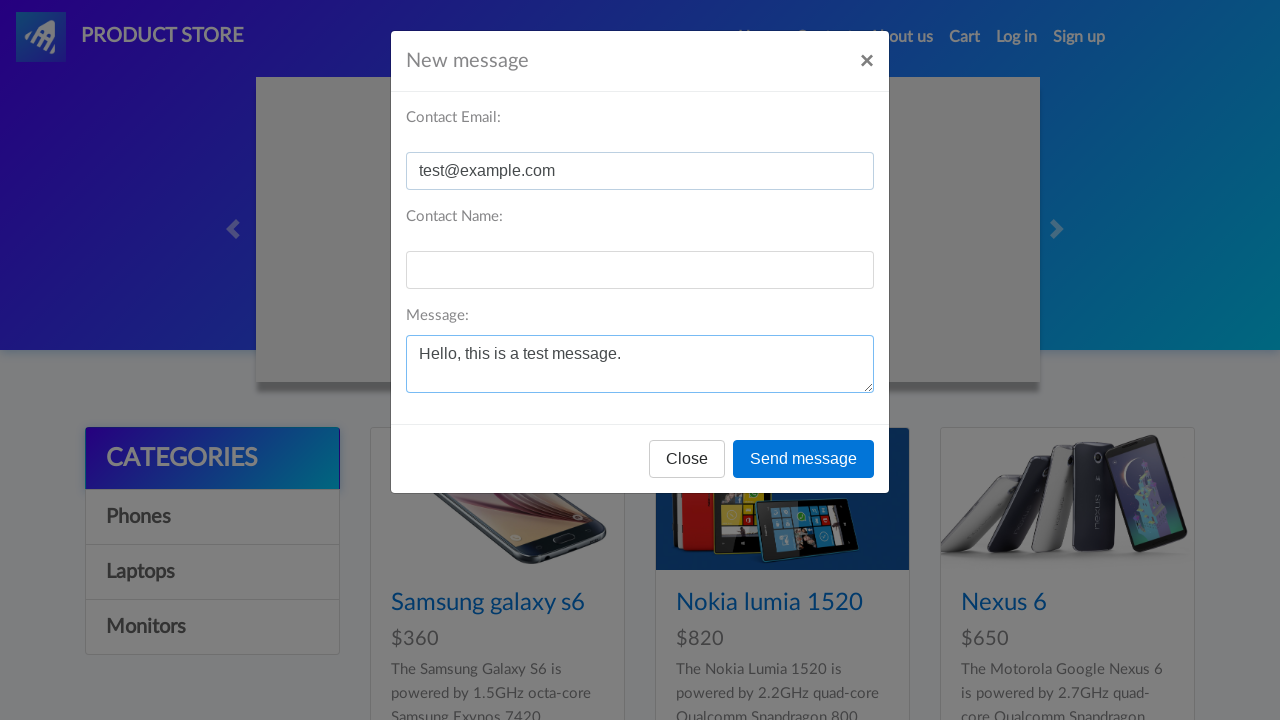

Filled name field with 'Test User' on #recipient-name
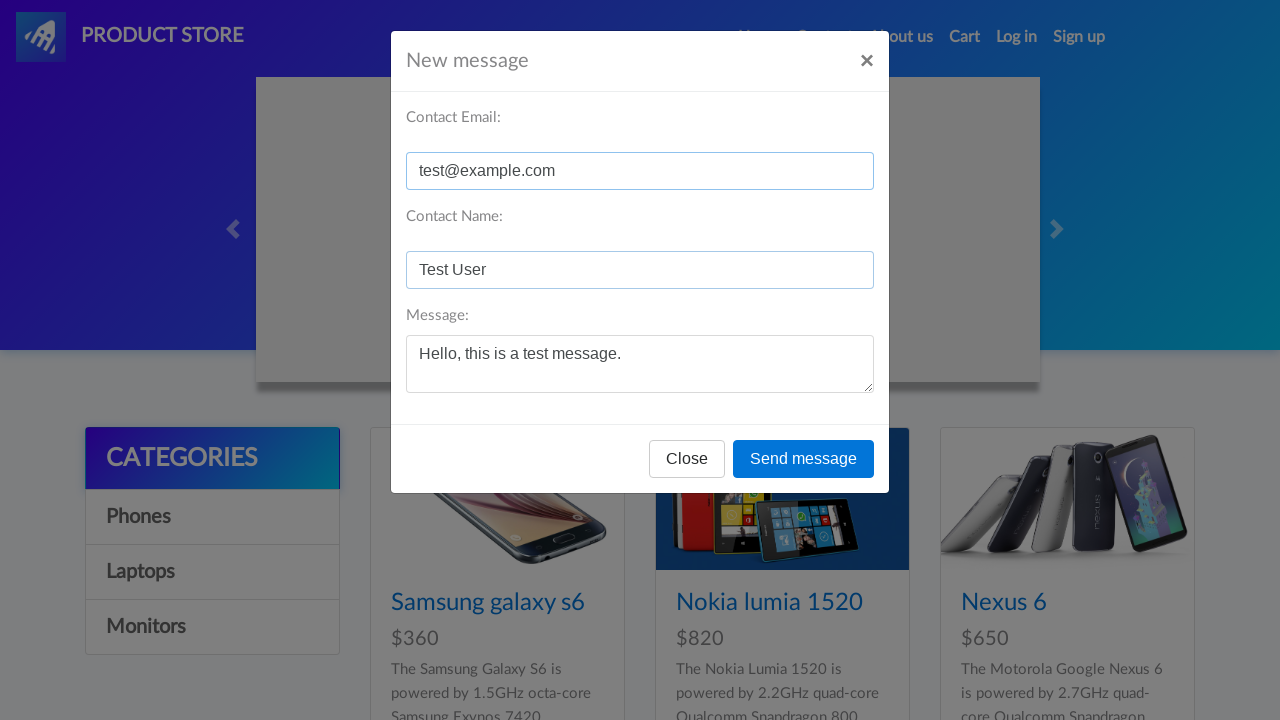

Clicked Send message button to submit contact form at (804, 459) on button[onclick='send()']
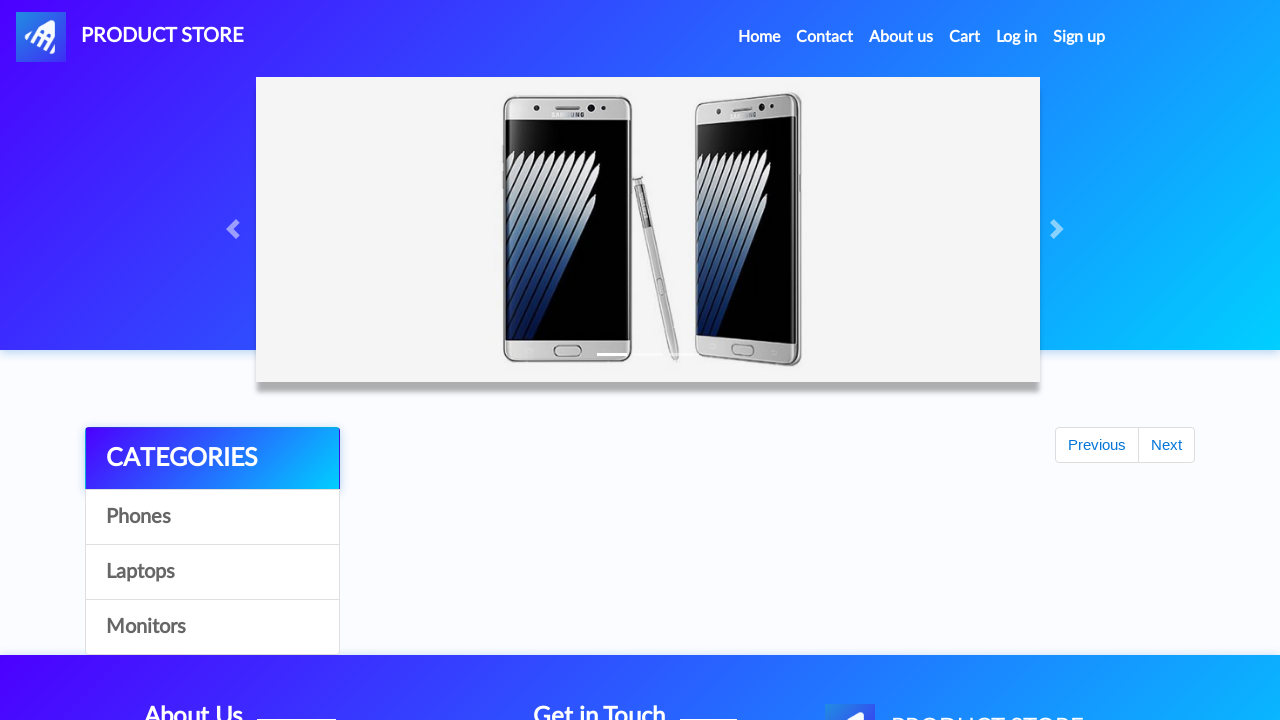

Waited 500ms for confirmation alert
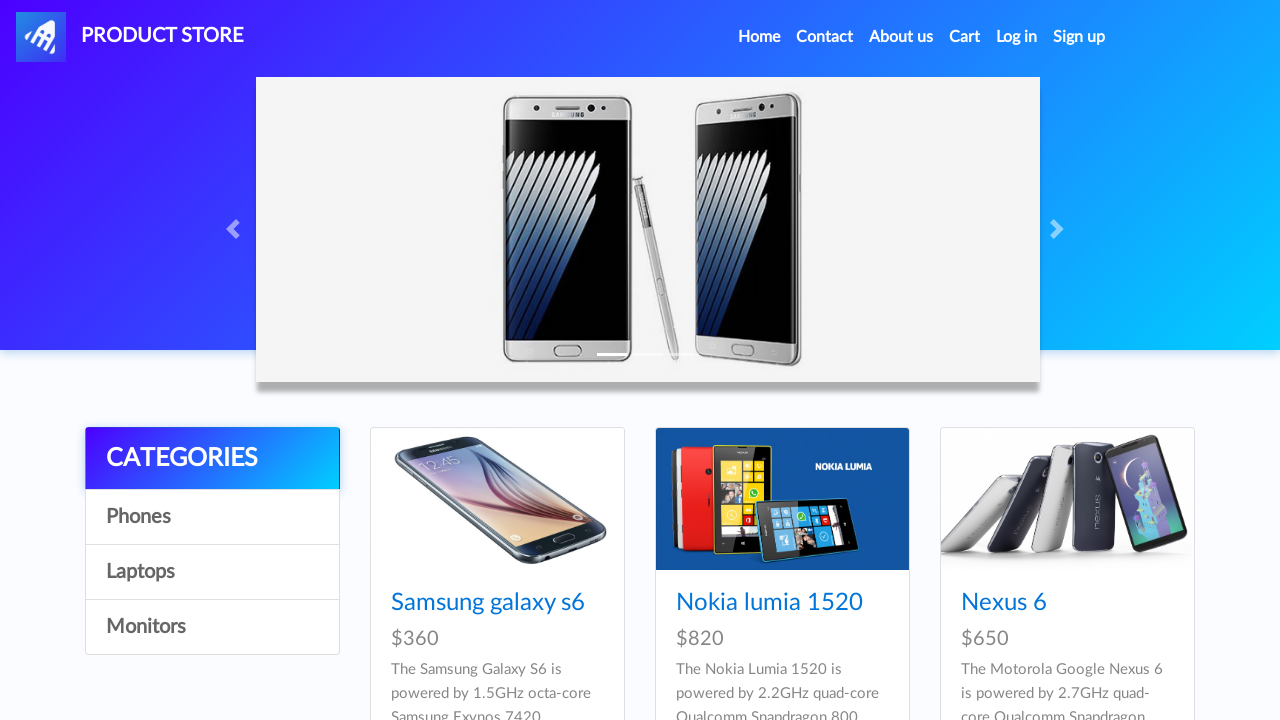

Alert accepted - contact form submission confirmed
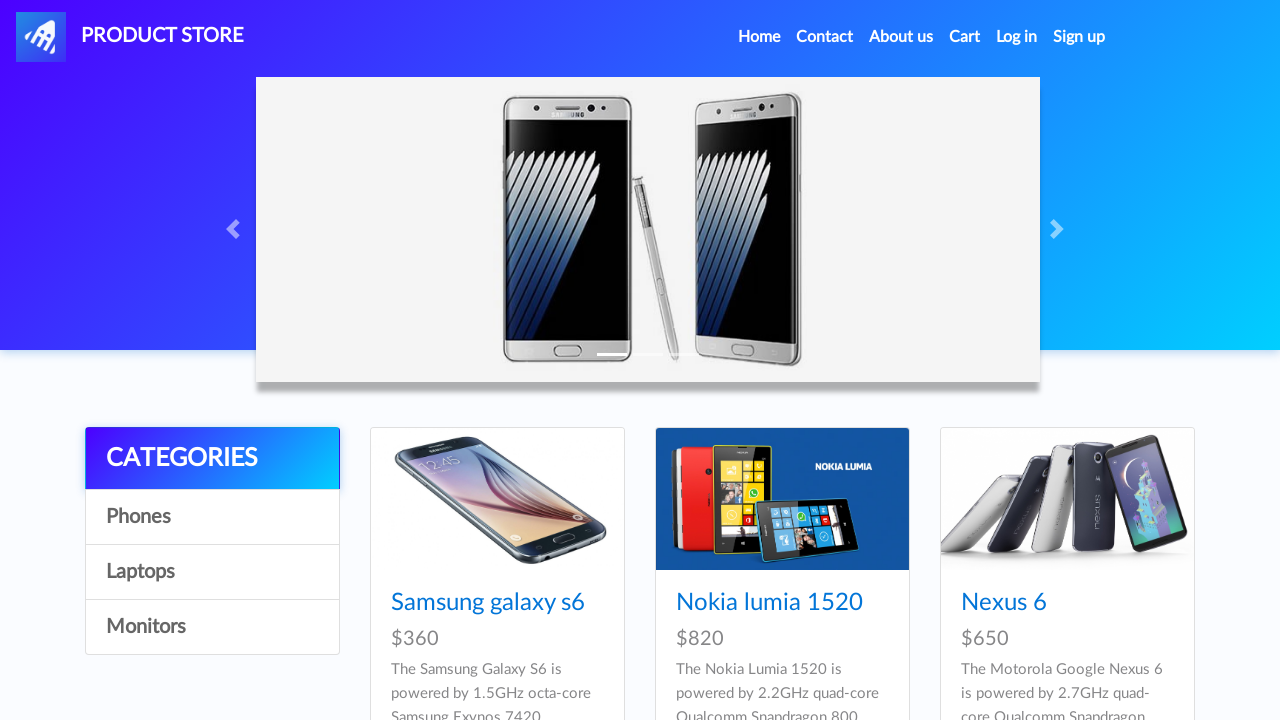

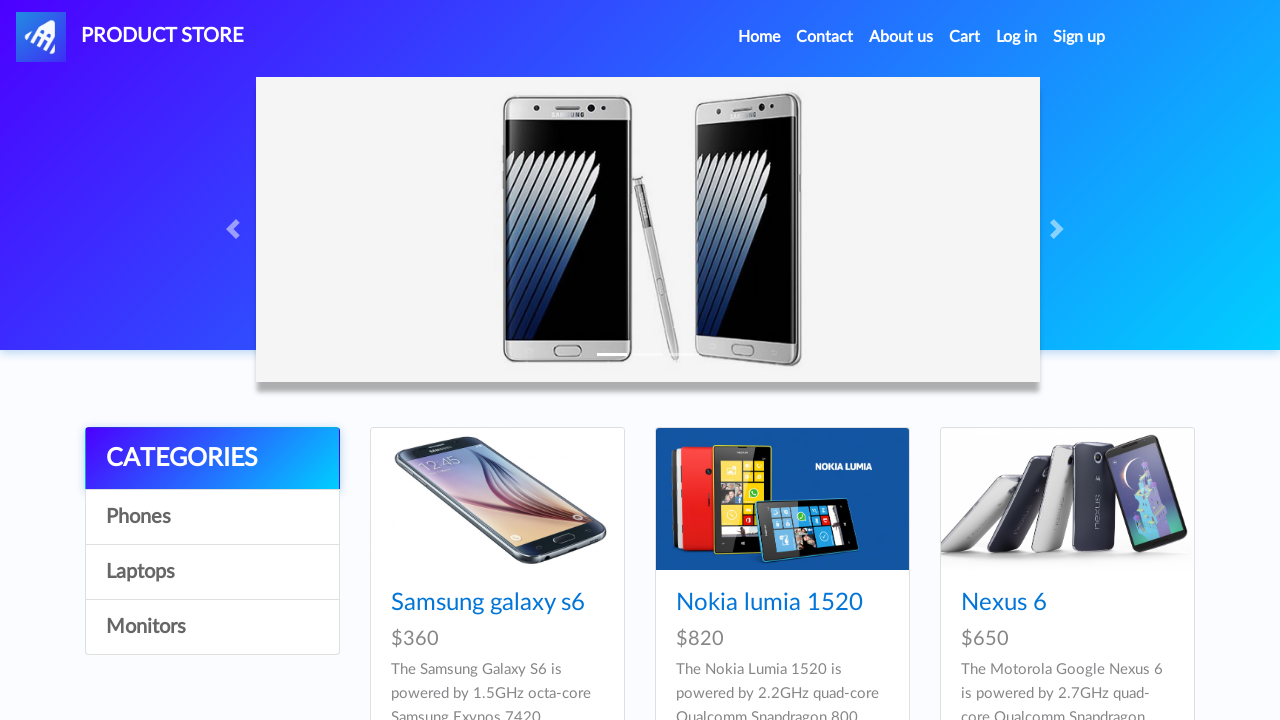